Tests hover functionality by hovering over images and verifying that user names and "View profile" links become visible when hovering over each figure.

Starting URL: https://practice.cydeo.com/hovers

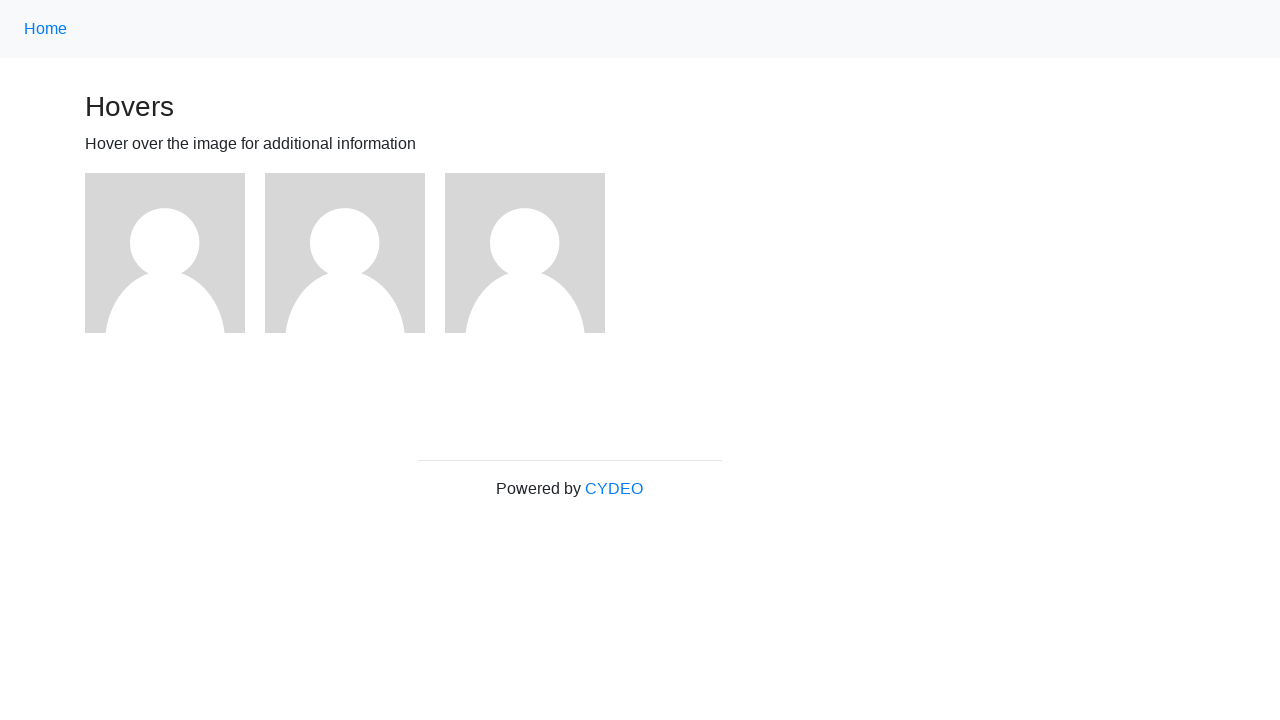

Hovered over first image at (165, 253) on (//img)[1]
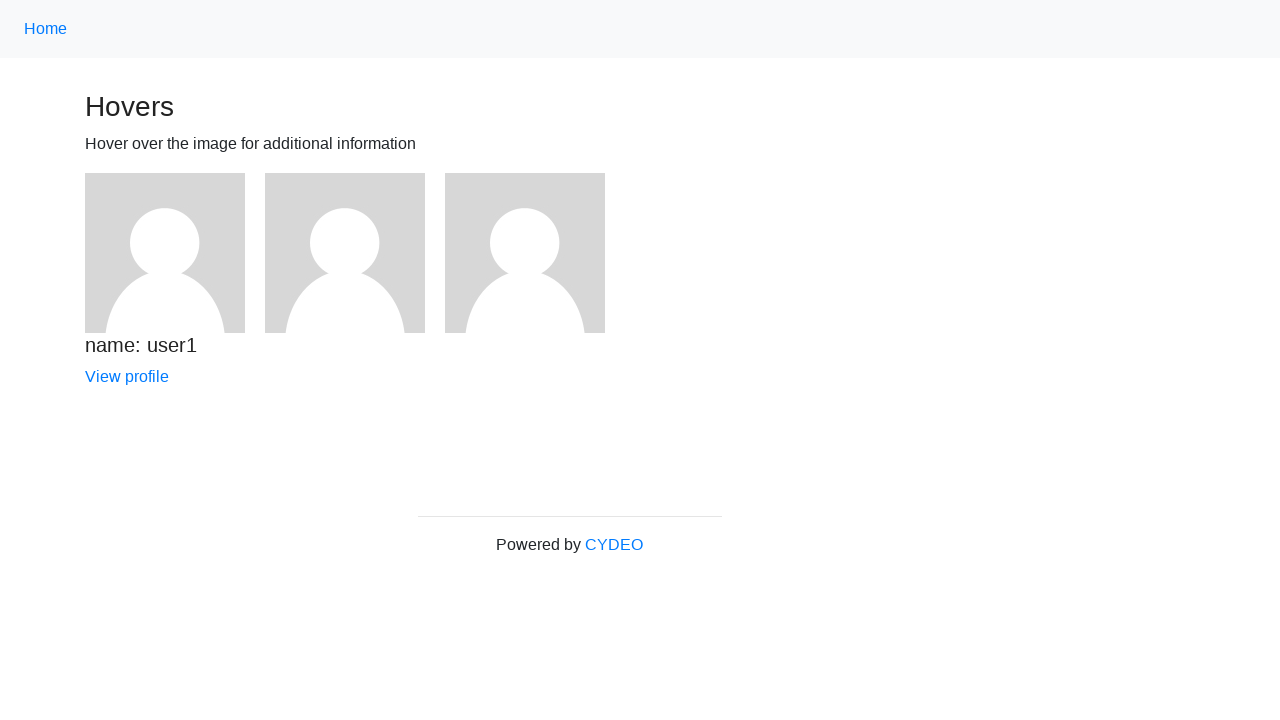

Verified 'name: user1' is visible
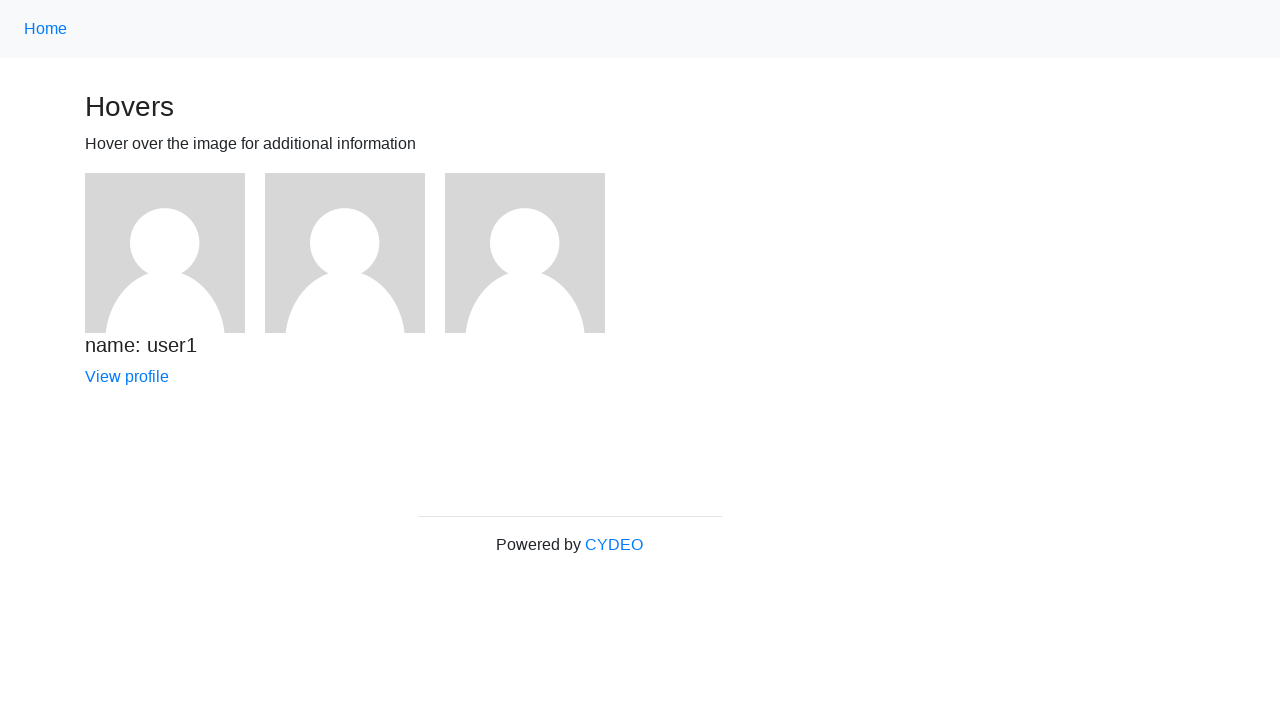

Verified first 'View profile' link is visible
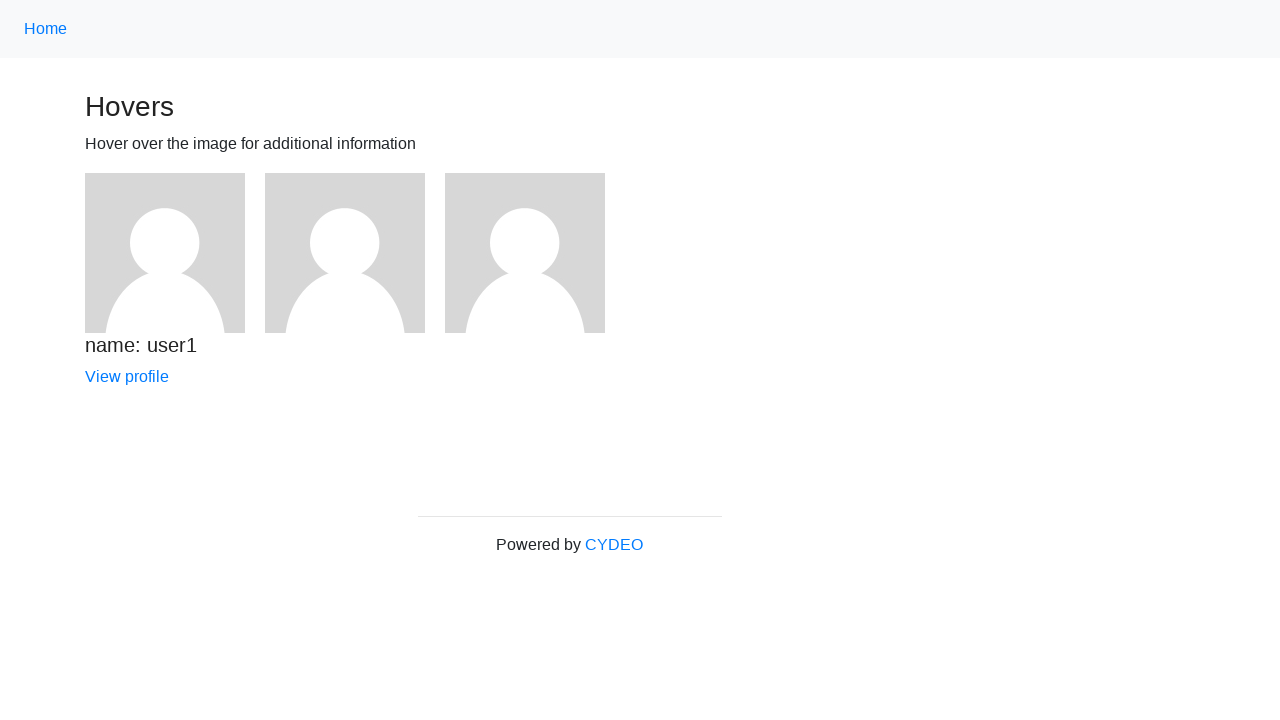

Hovered over second image at (345, 253) on (//img)[2]
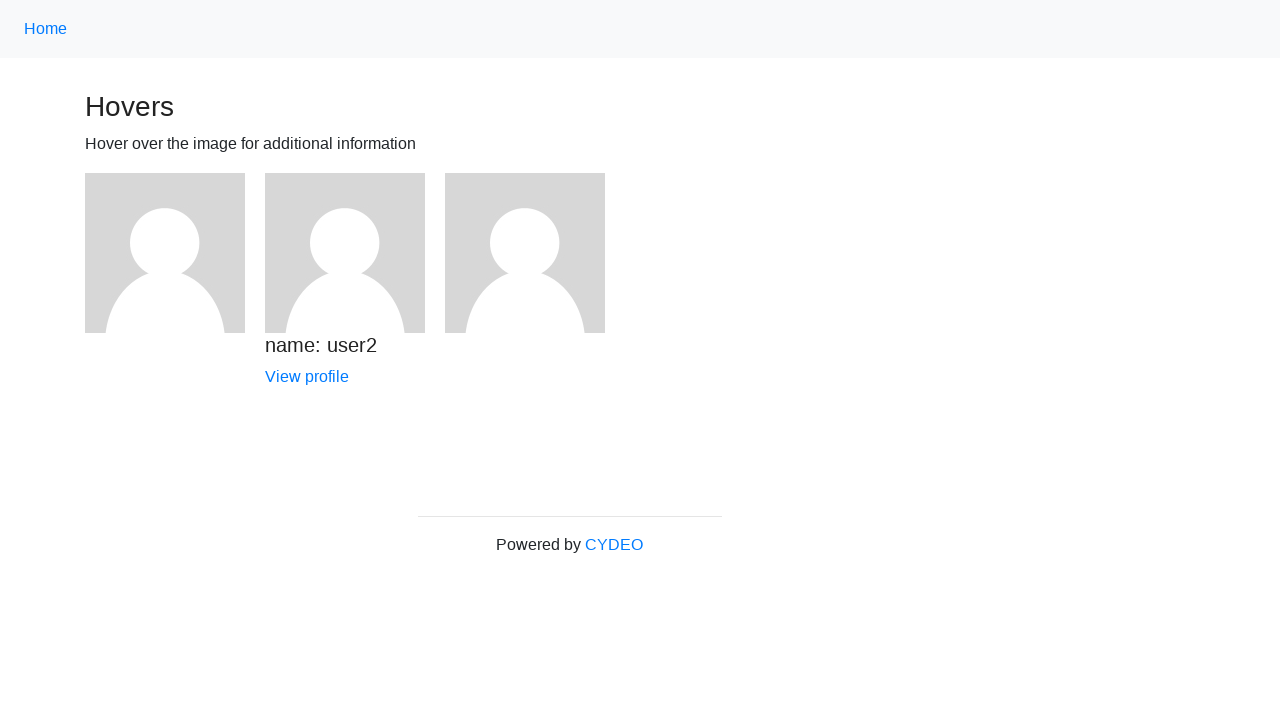

Verified 'name: user2' is visible
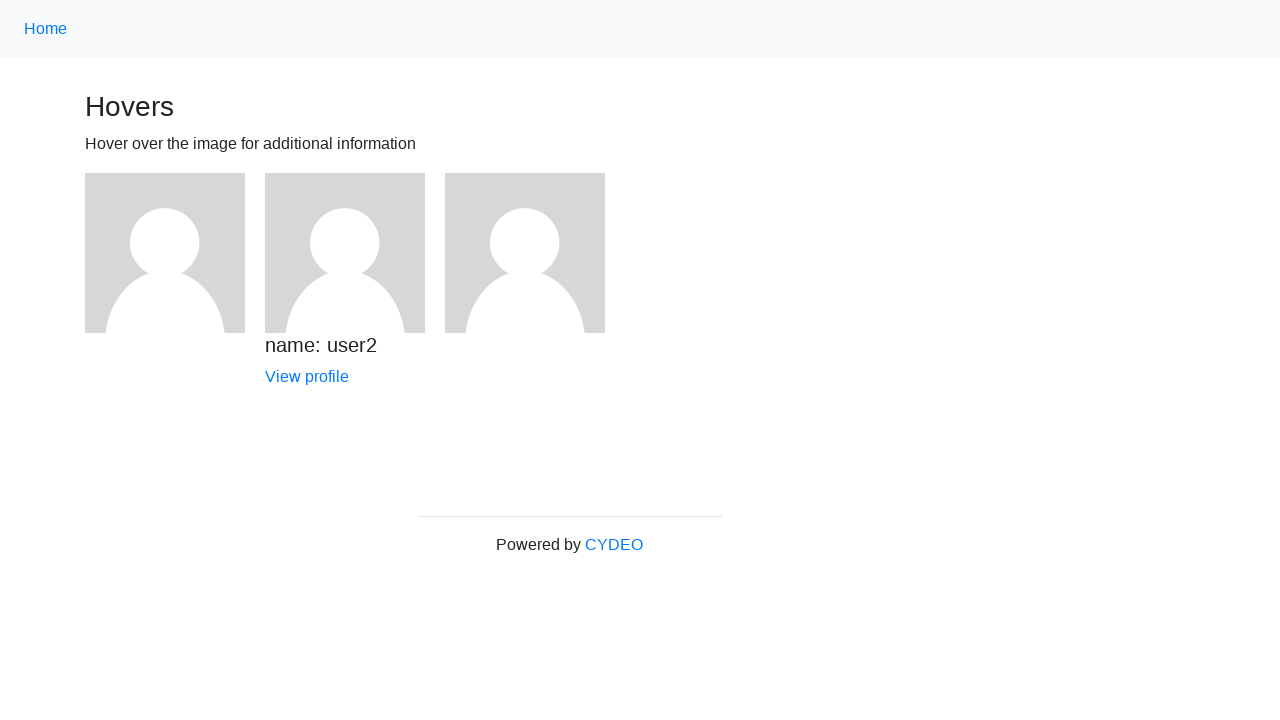

Verified second 'View profile' link is visible
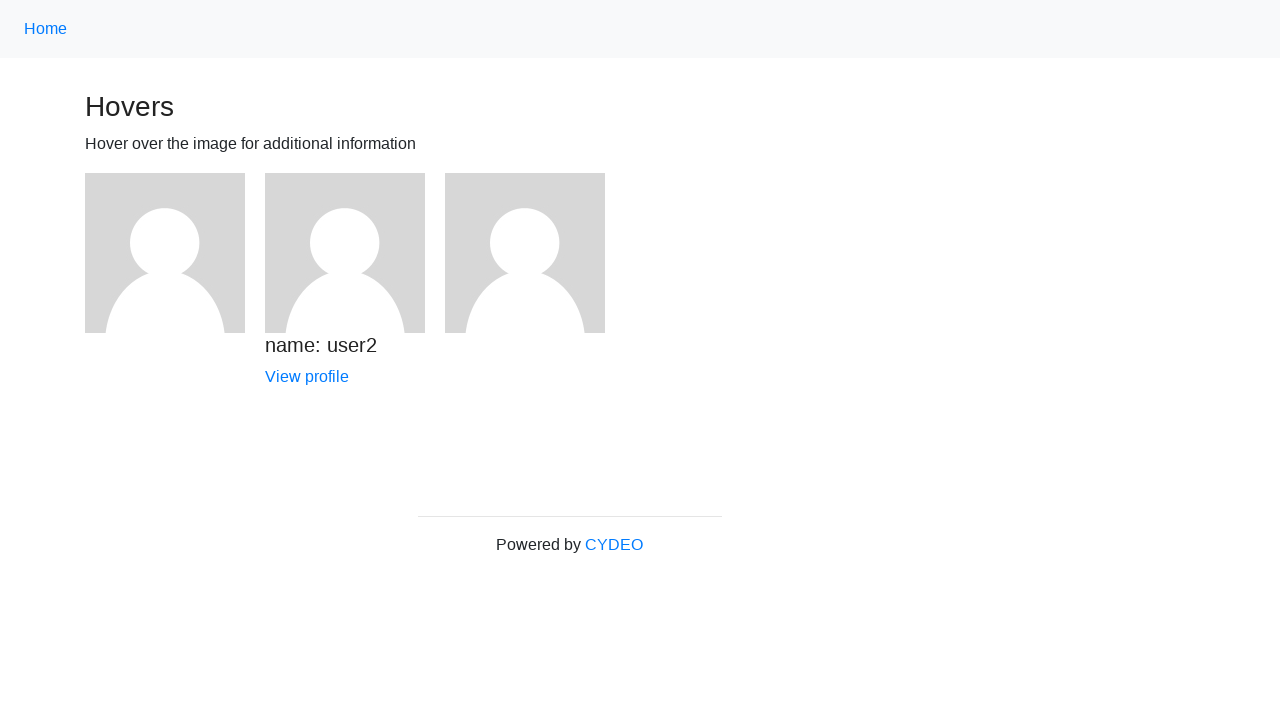

Hovered over third image at (525, 253) on (//img)[3]
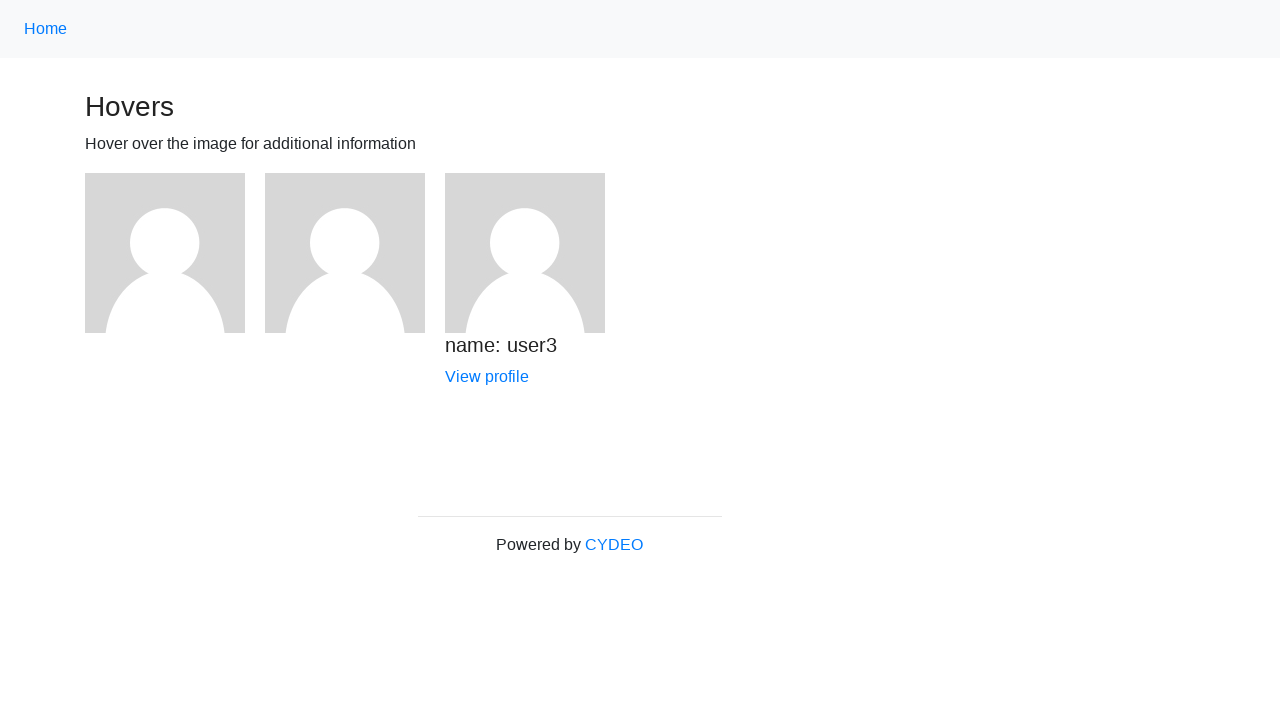

Verified 'name: user3' is visible
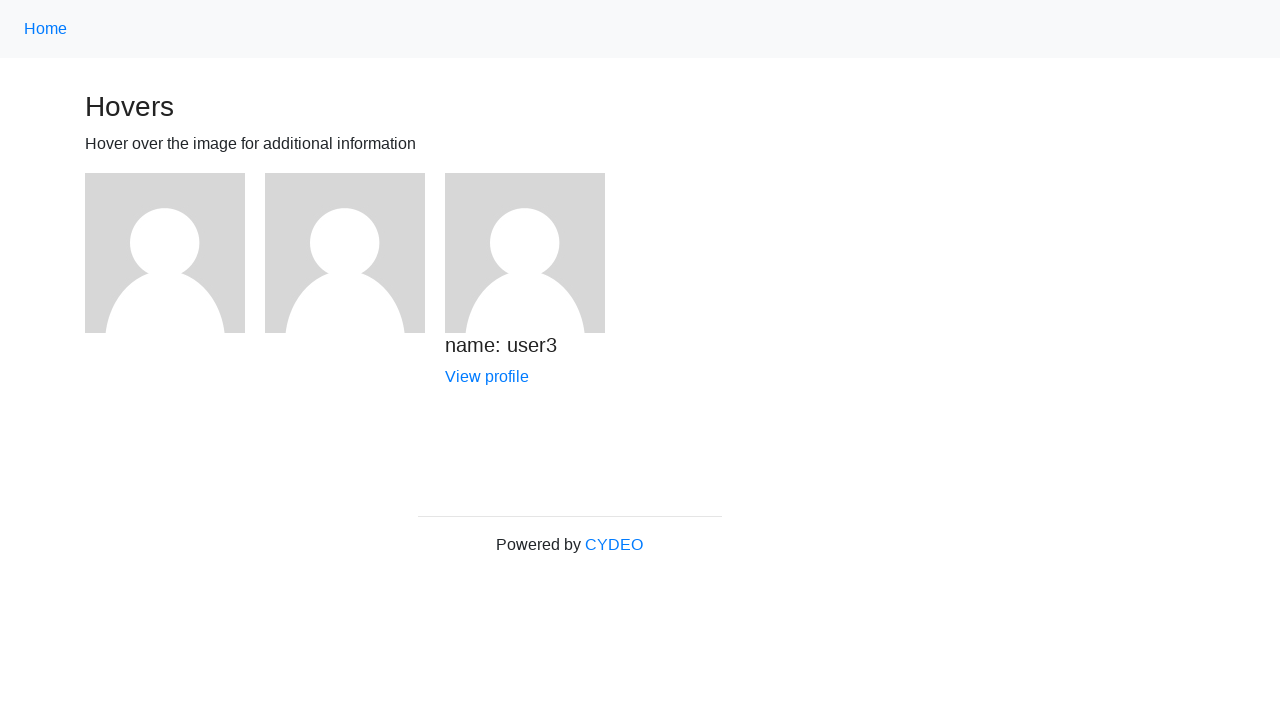

Verified third 'View profile' link is visible
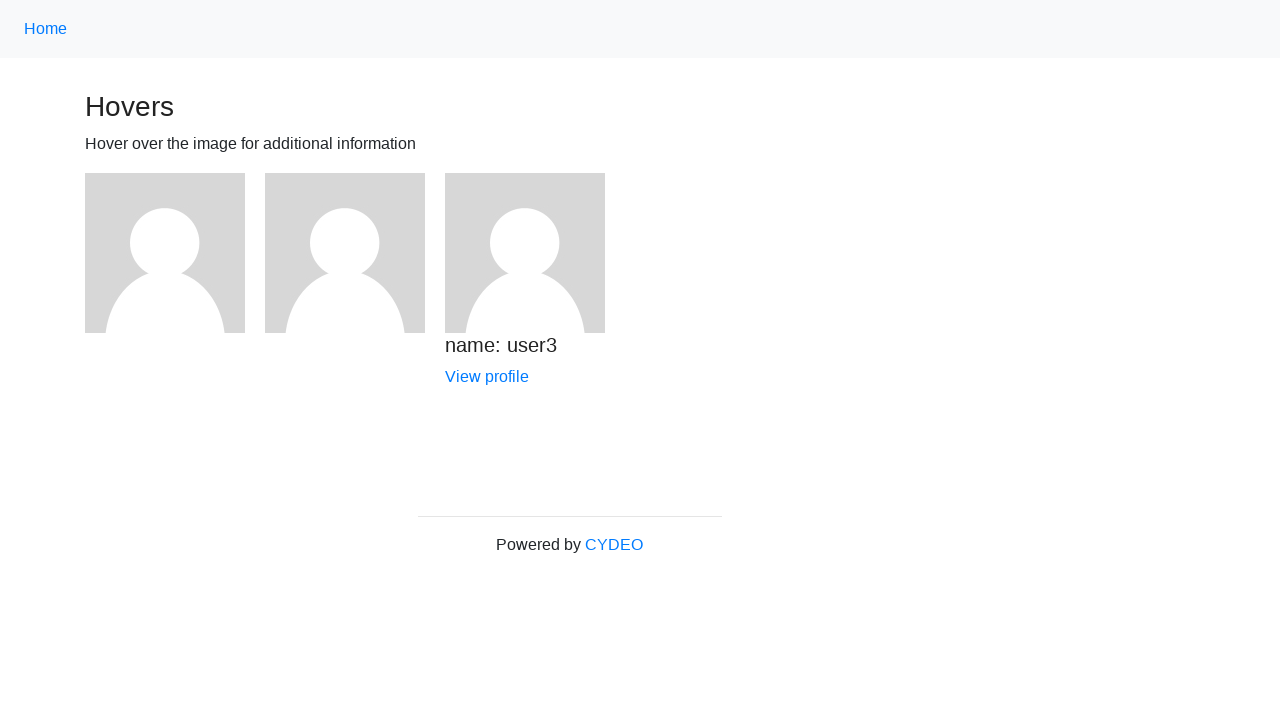

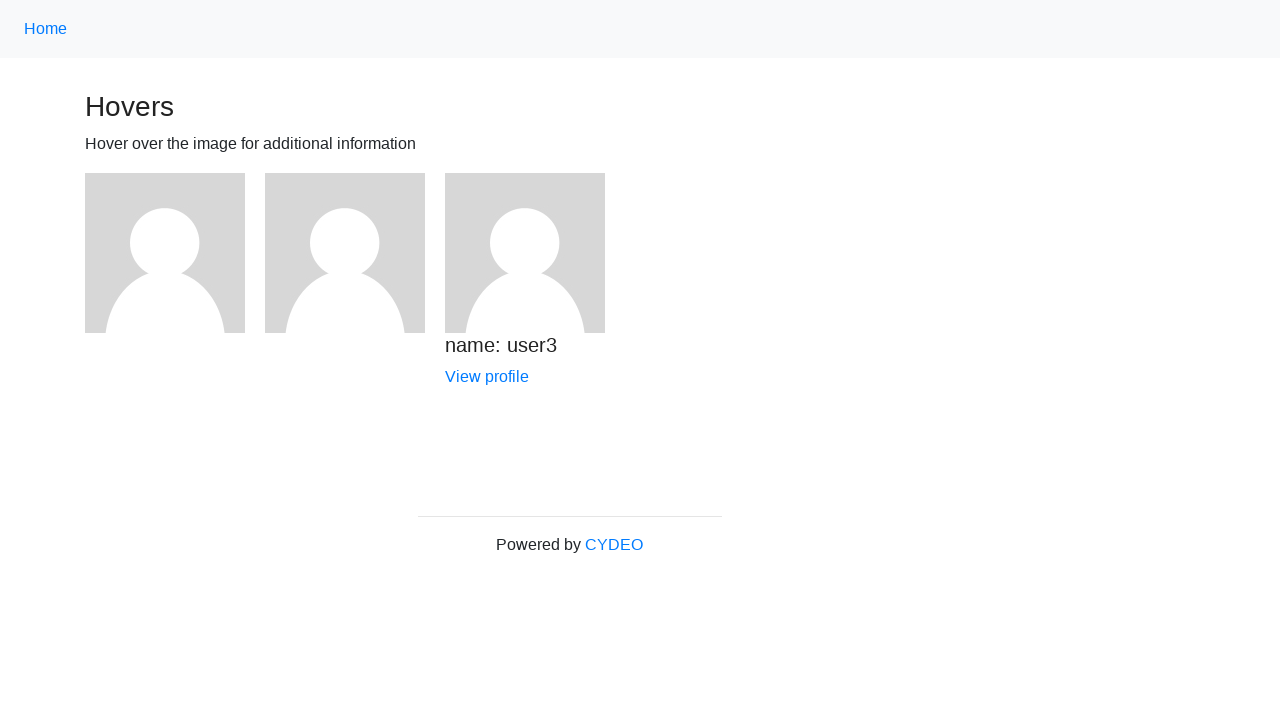